Tests scrolling functionality on a large page by scrolling down to the "CYDEO" link at the bottom, then scrolling back up to the "Home" navigation link using JavaScript scroll methods.

Starting URL: https://practice.cydeo.com/large

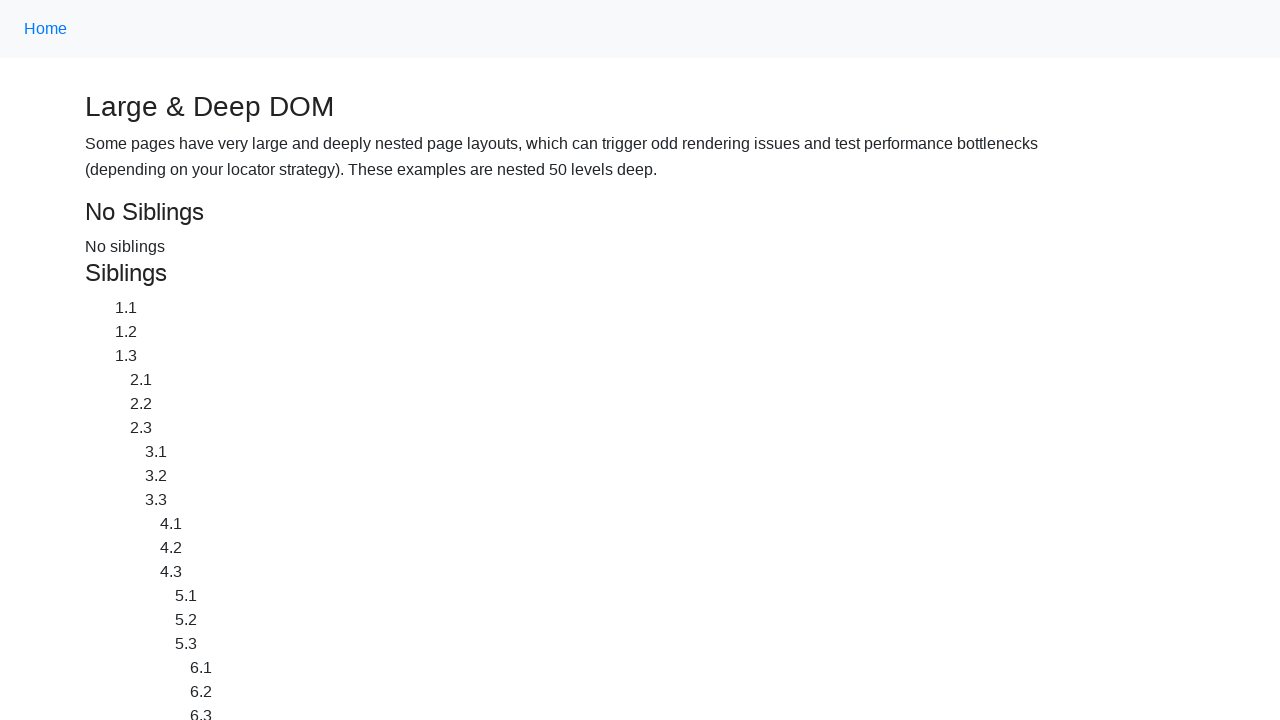

Navigated to large page at https://practice.cydeo.com/large
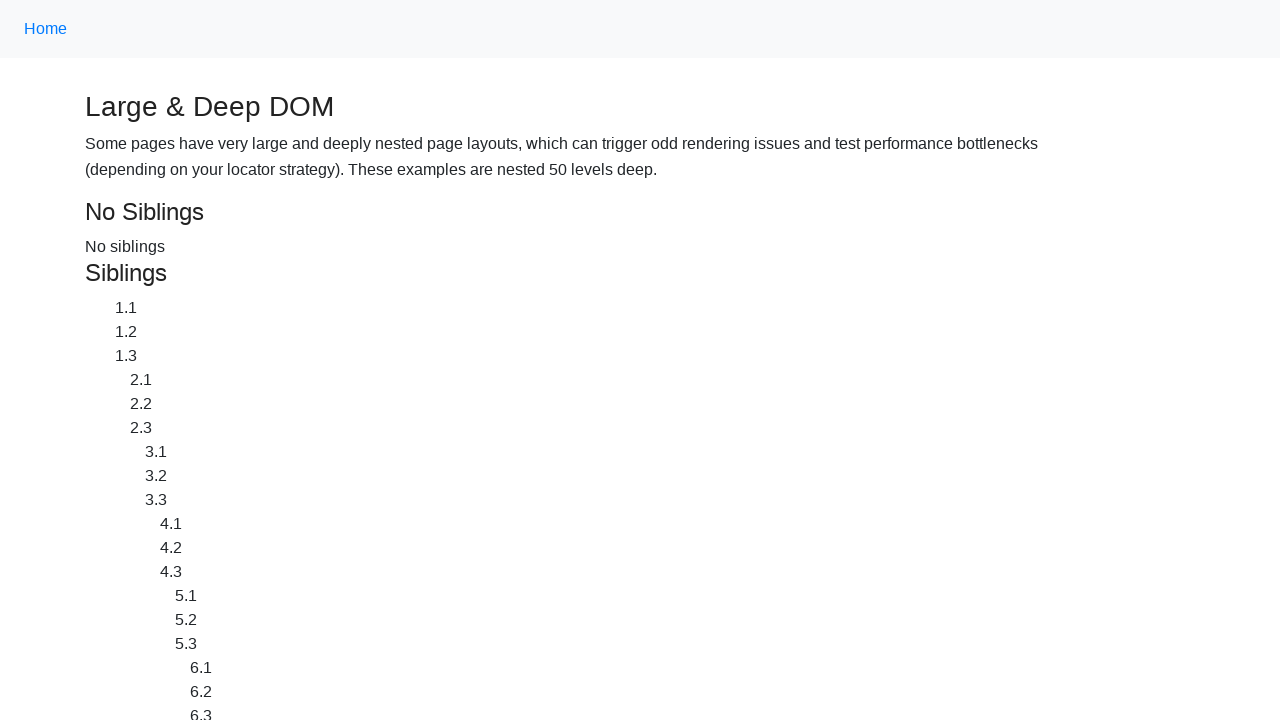

Located CYDEO link at the bottom of the page
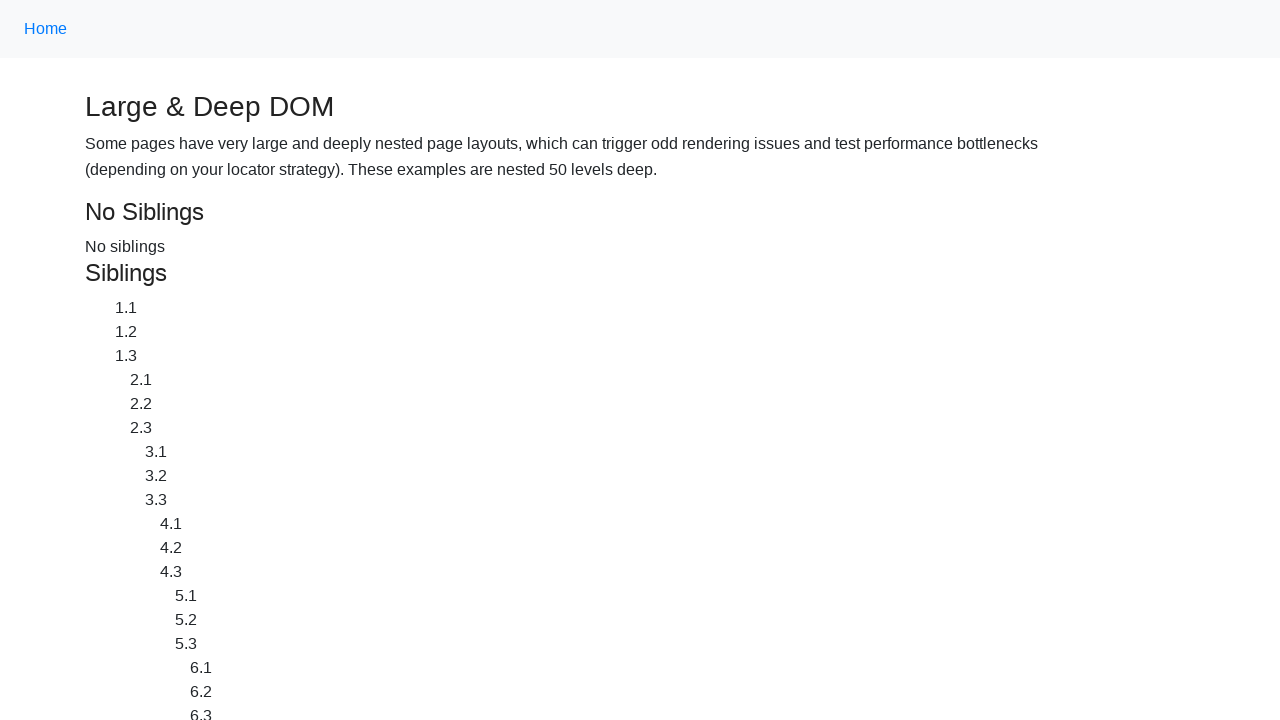

Scrolled down to CYDEO link using JavaScript scroll method
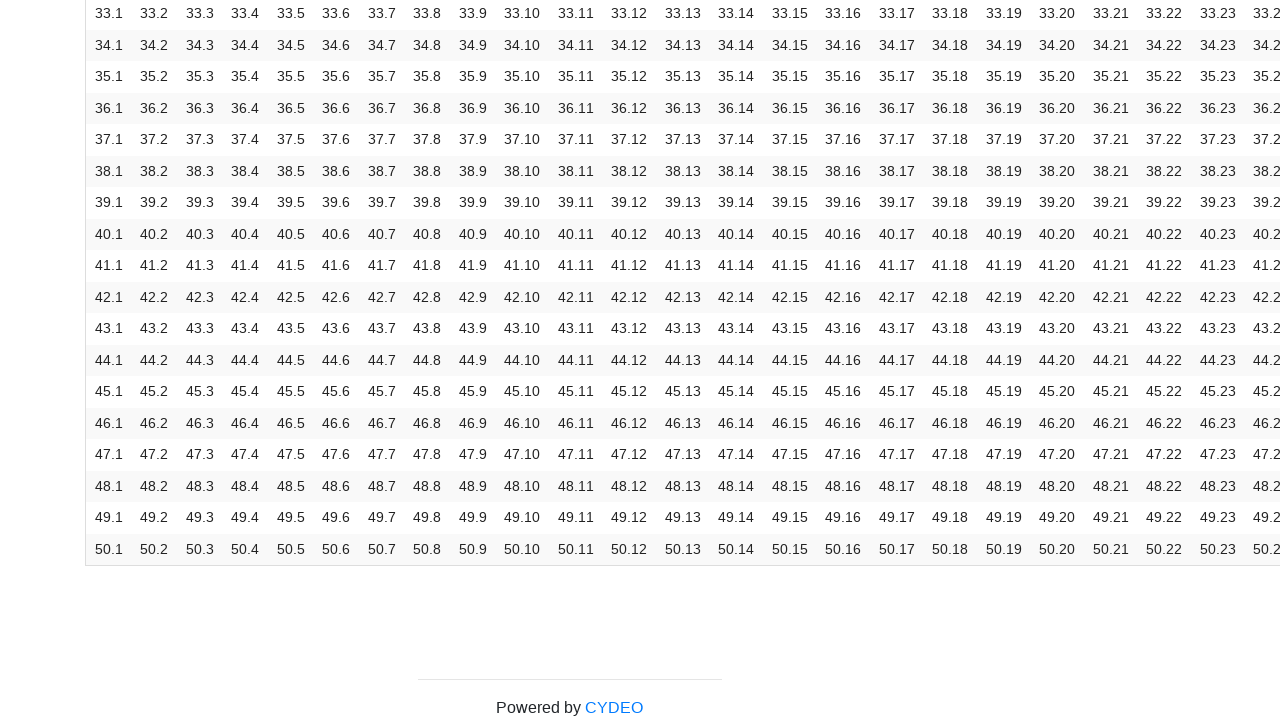

Waited 1 second to observe the scroll to CYDEO link
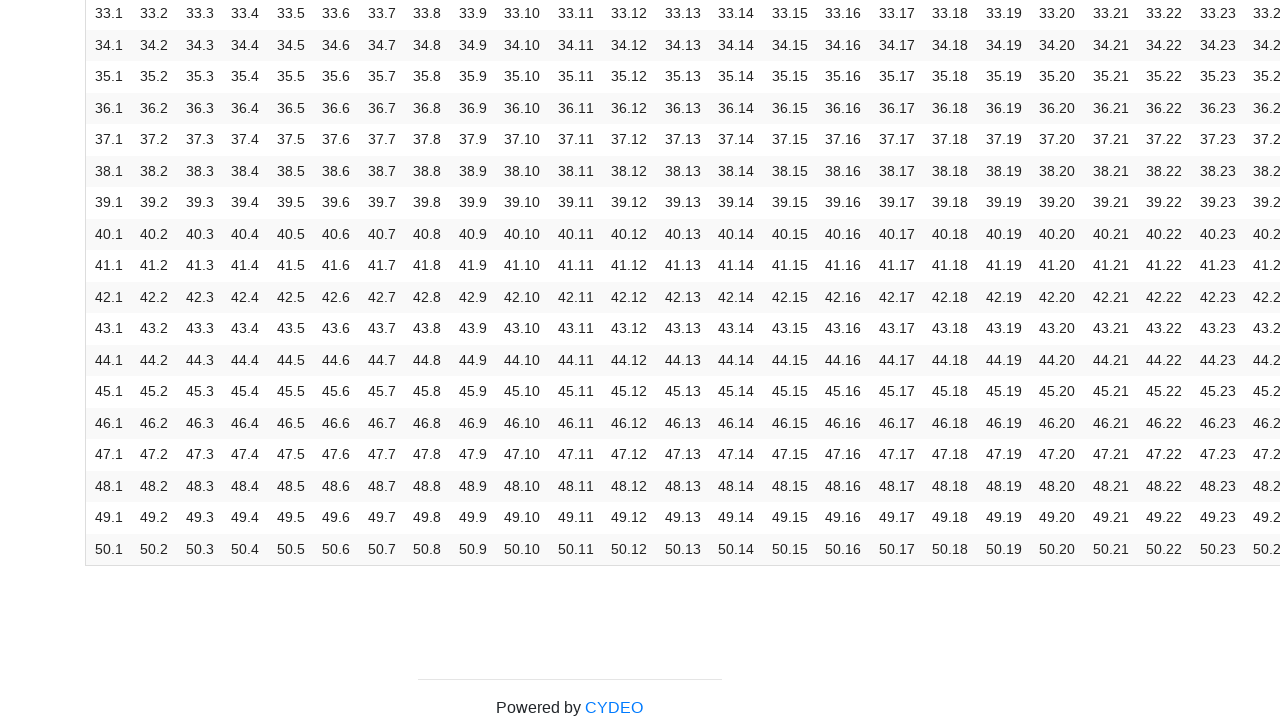

Located Home navigation link at the top of the page
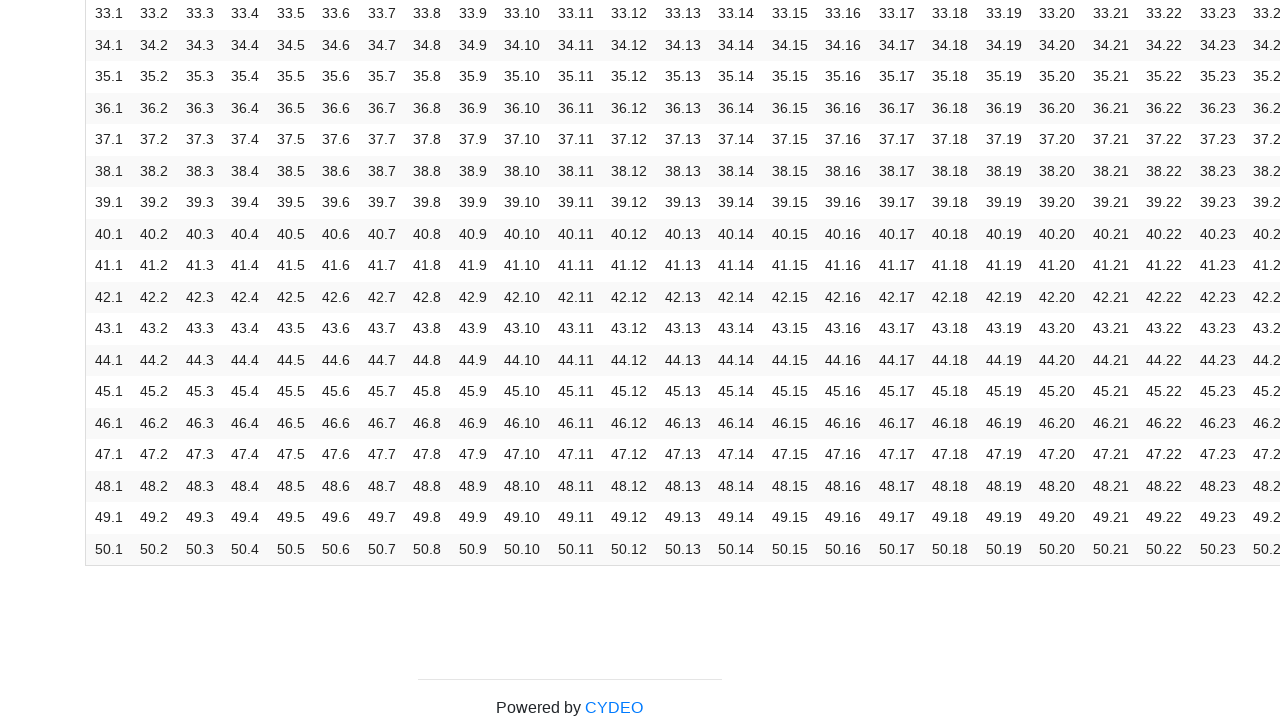

Scrolled up to Home navigation link using JavaScript scroll method
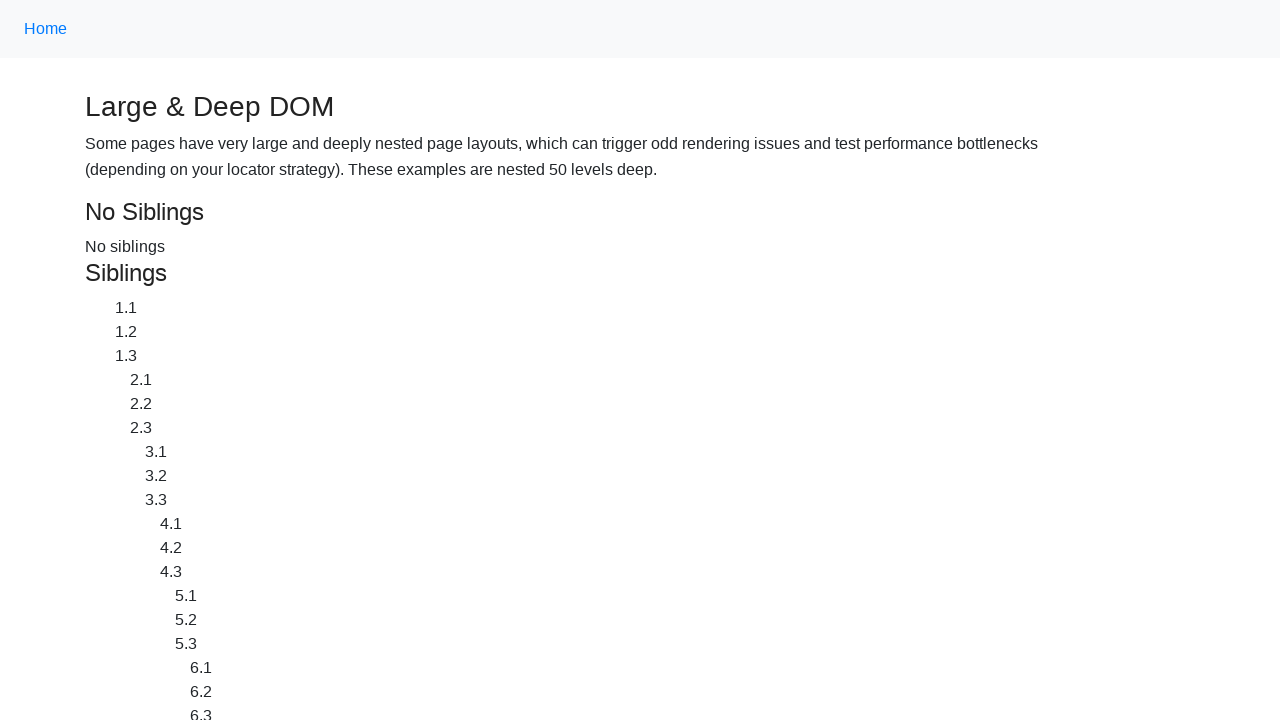

Waited 1 second to observe the scroll to Home link
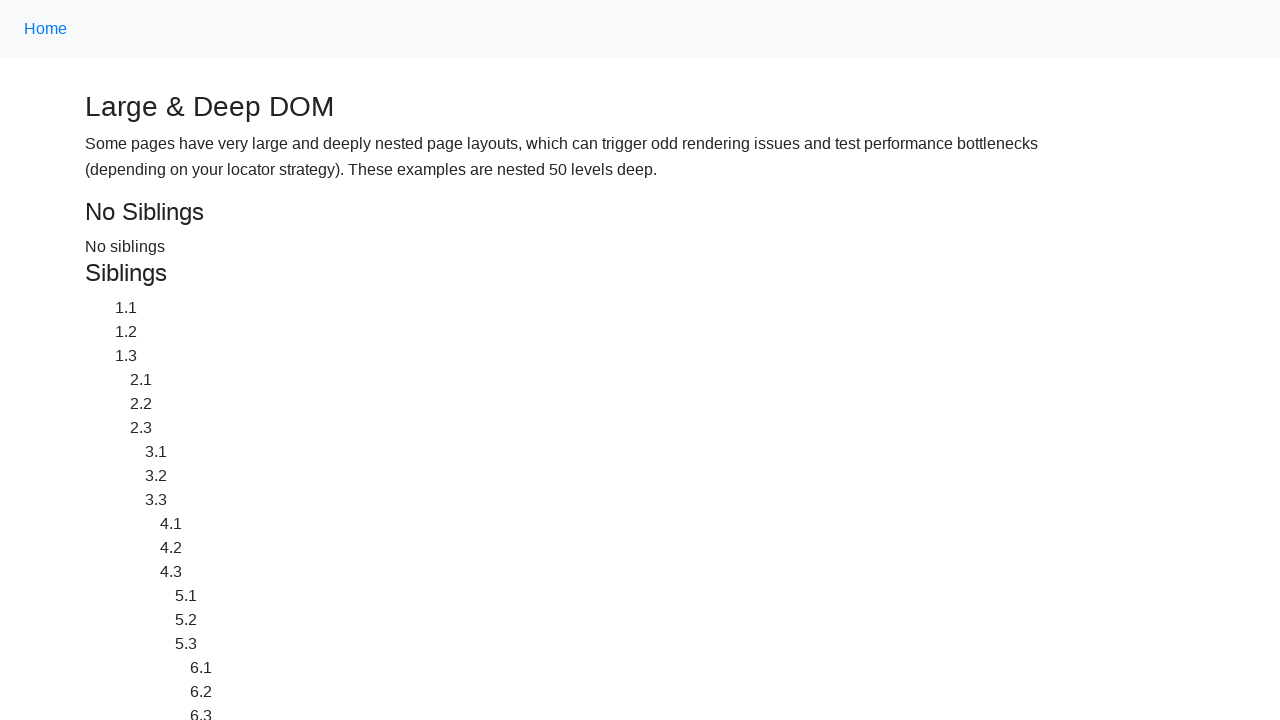

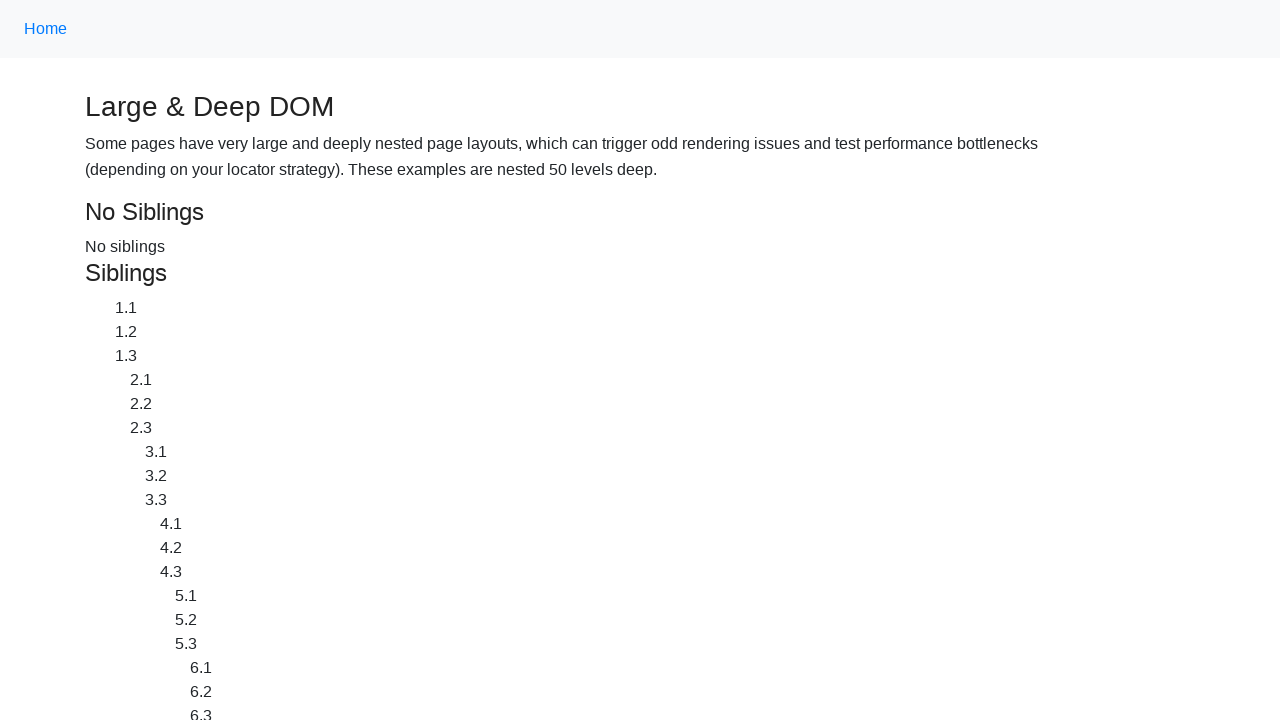